Tests the typos page by navigating to it and refreshing multiple times to observe paragraph text variations, verifying the page loads correctly each time.

Starting URL: http://the-internet.herokuapp.com/typos

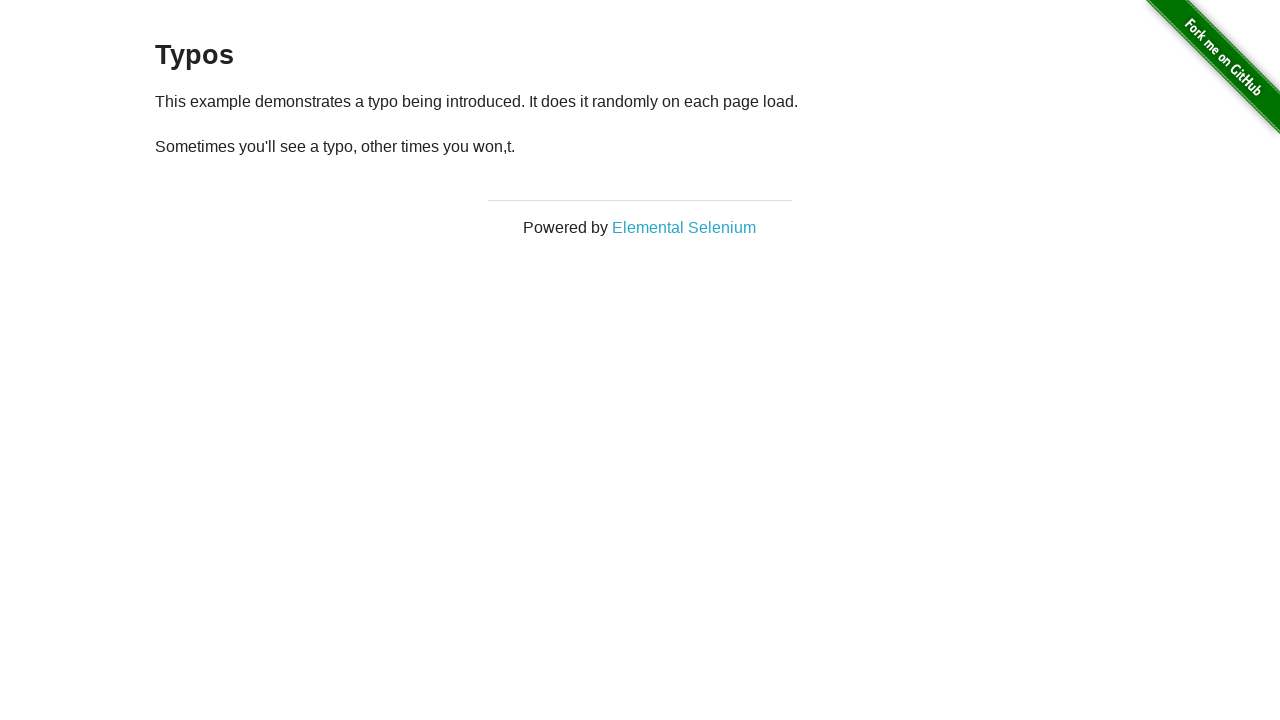

Iteration 1: Waited for paragraph elements to load
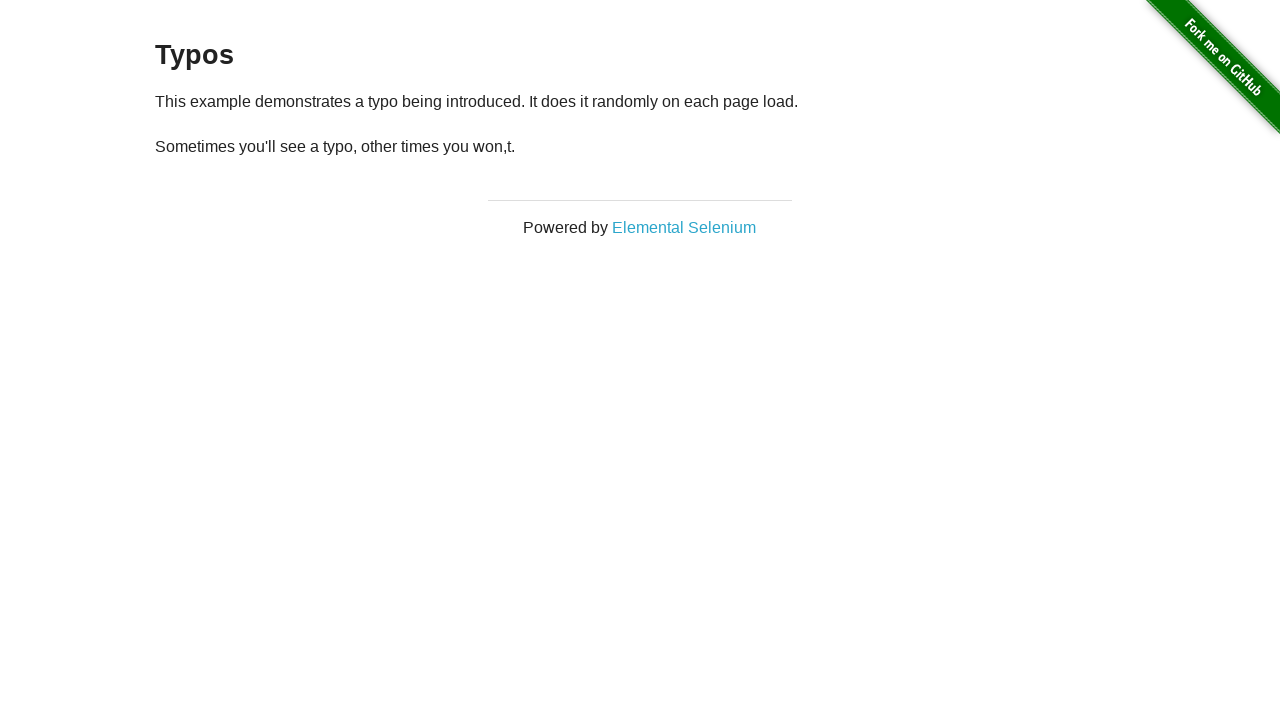

Iteration 1: Retrieved second paragraph text content
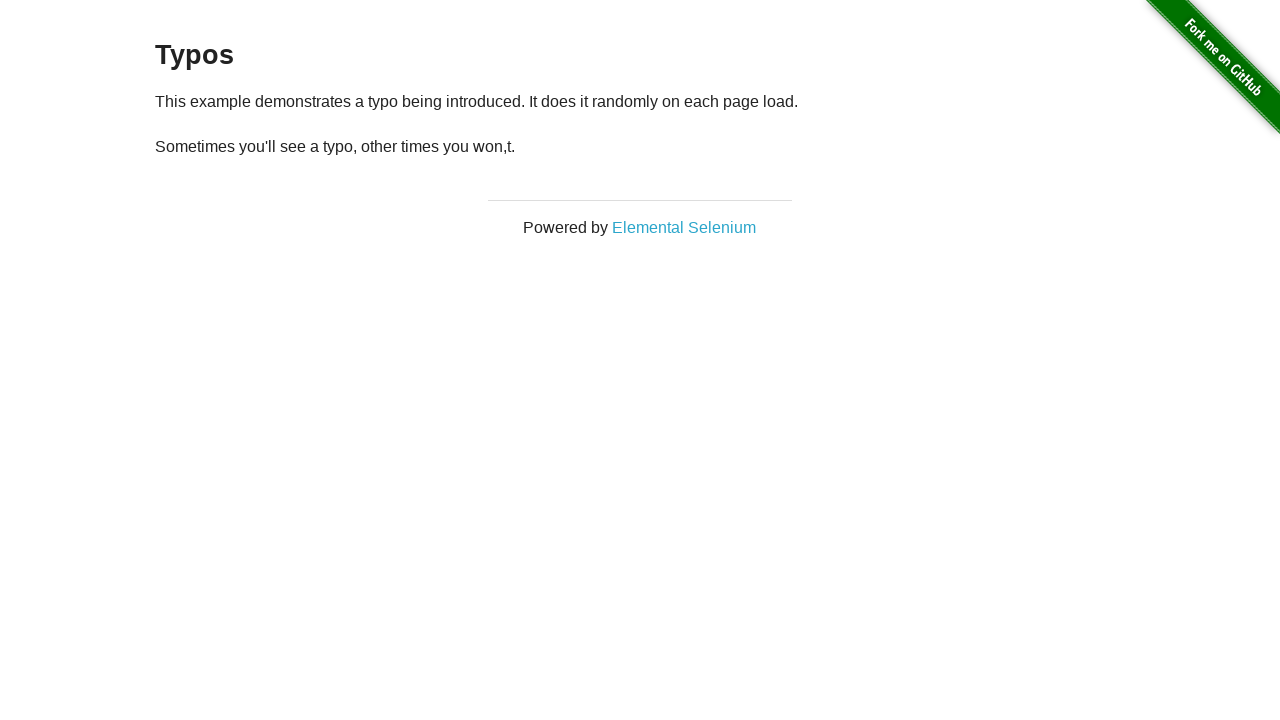

Iteration 1: Refreshed page to observe text variations
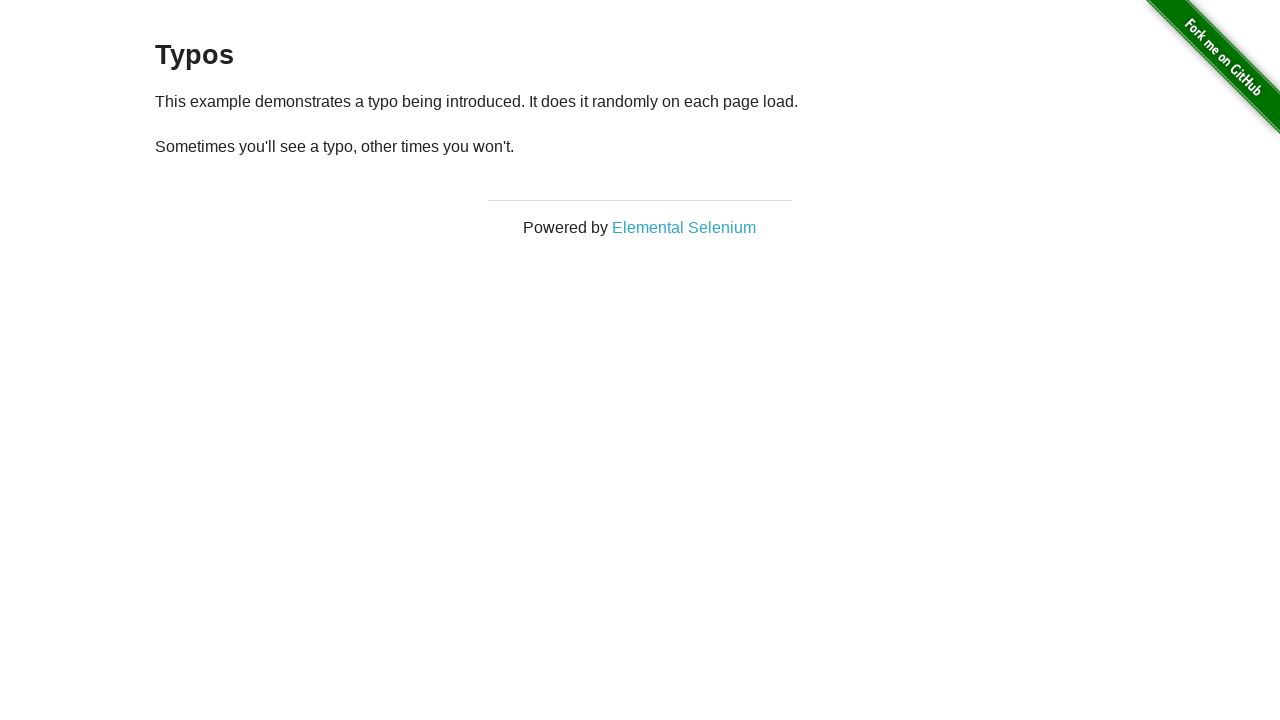

Iteration 2: Waited for paragraph elements to load
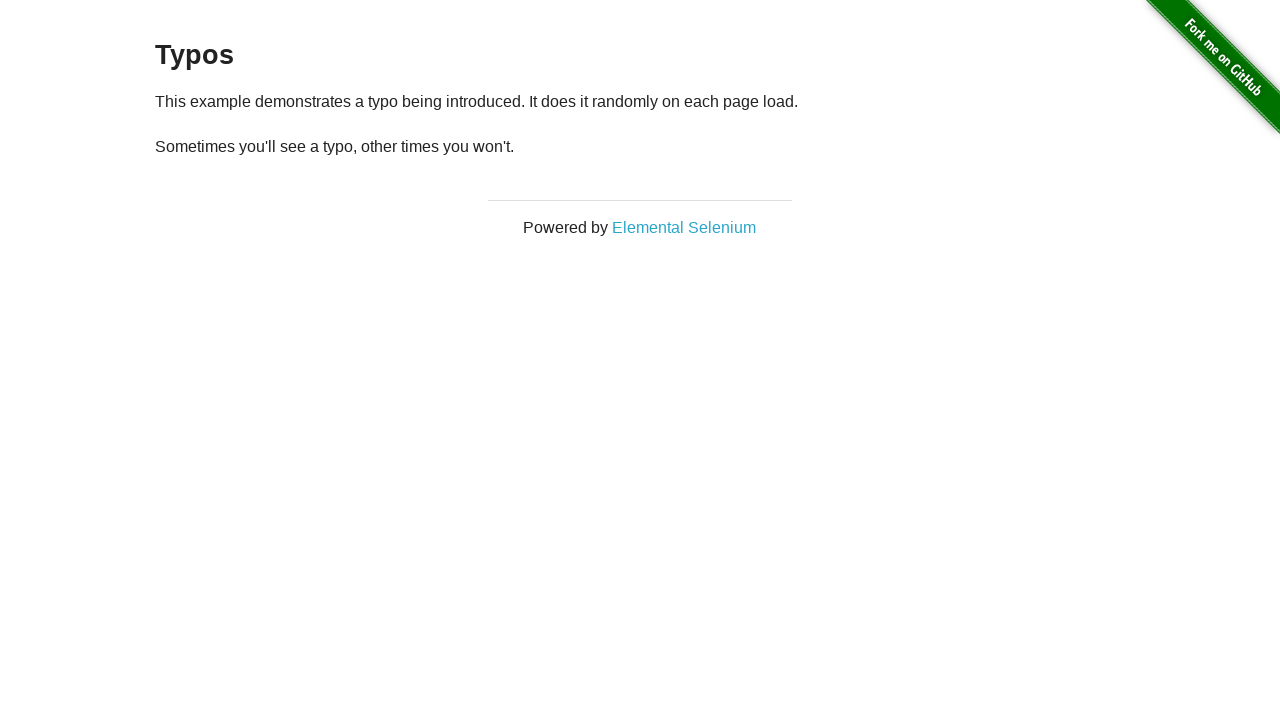

Iteration 2: Retrieved second paragraph text content
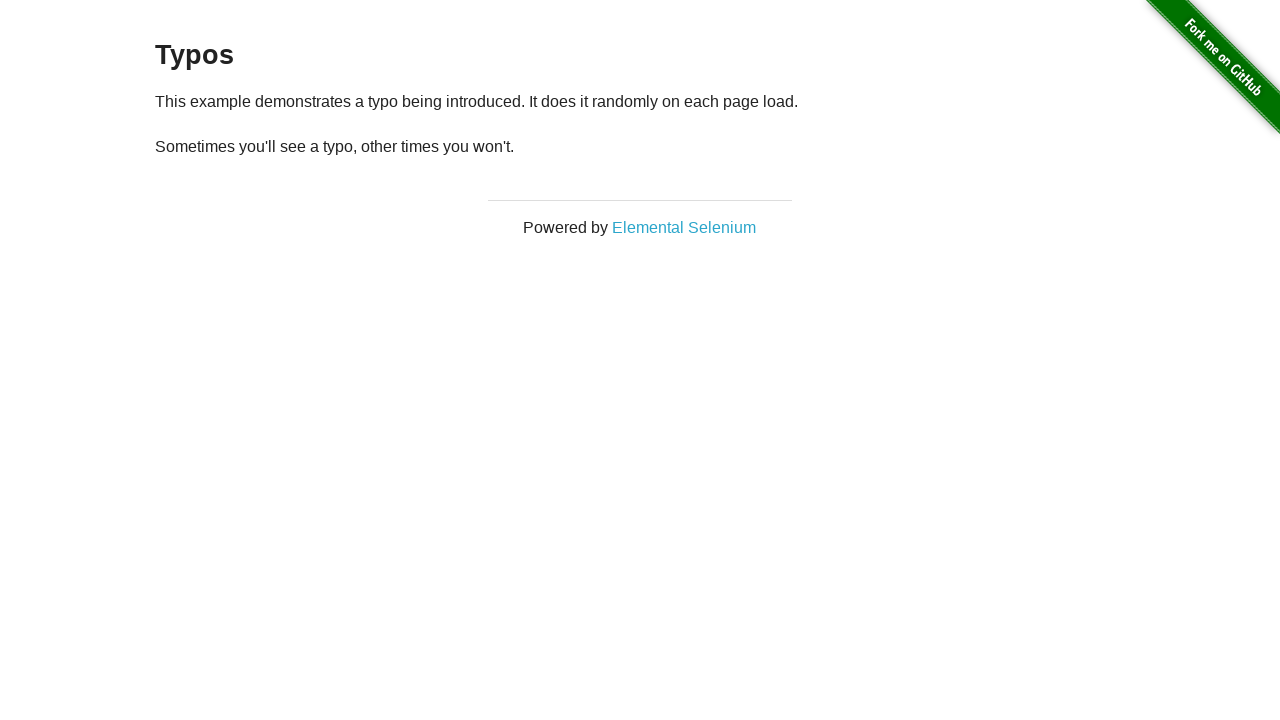

Iteration 2: Refreshed page to observe text variations
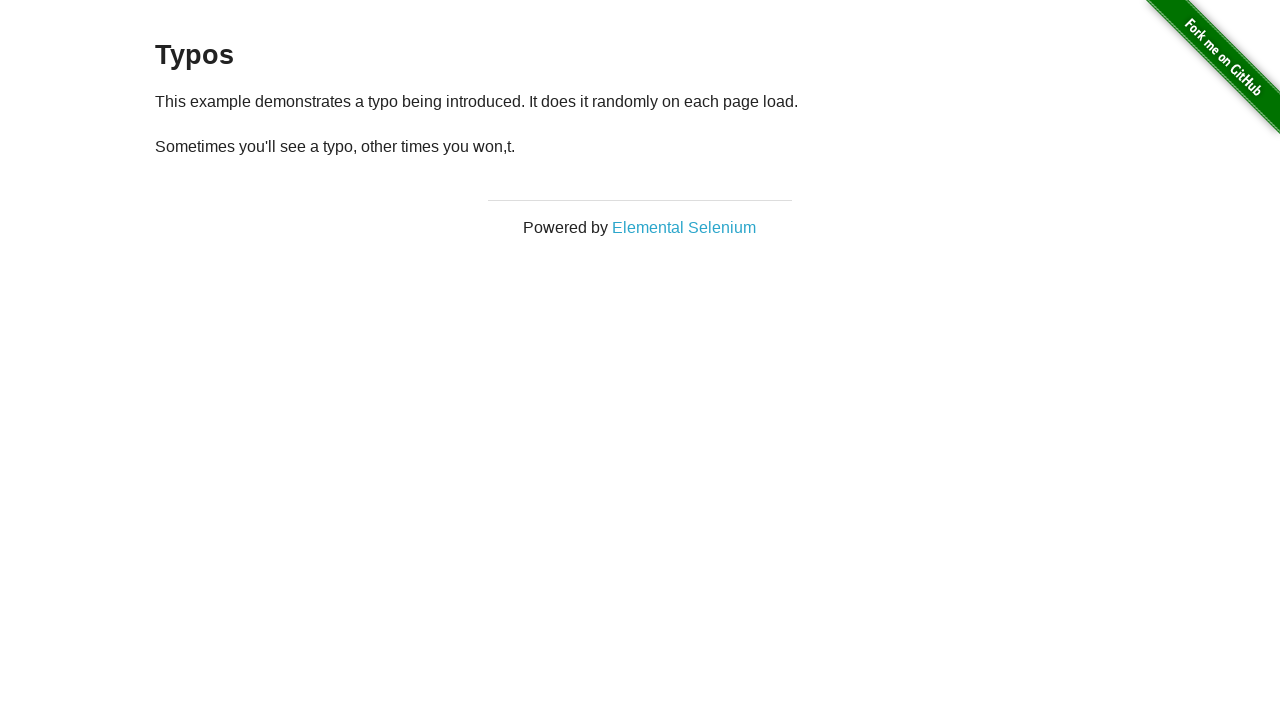

Iteration 3: Waited for paragraph elements to load
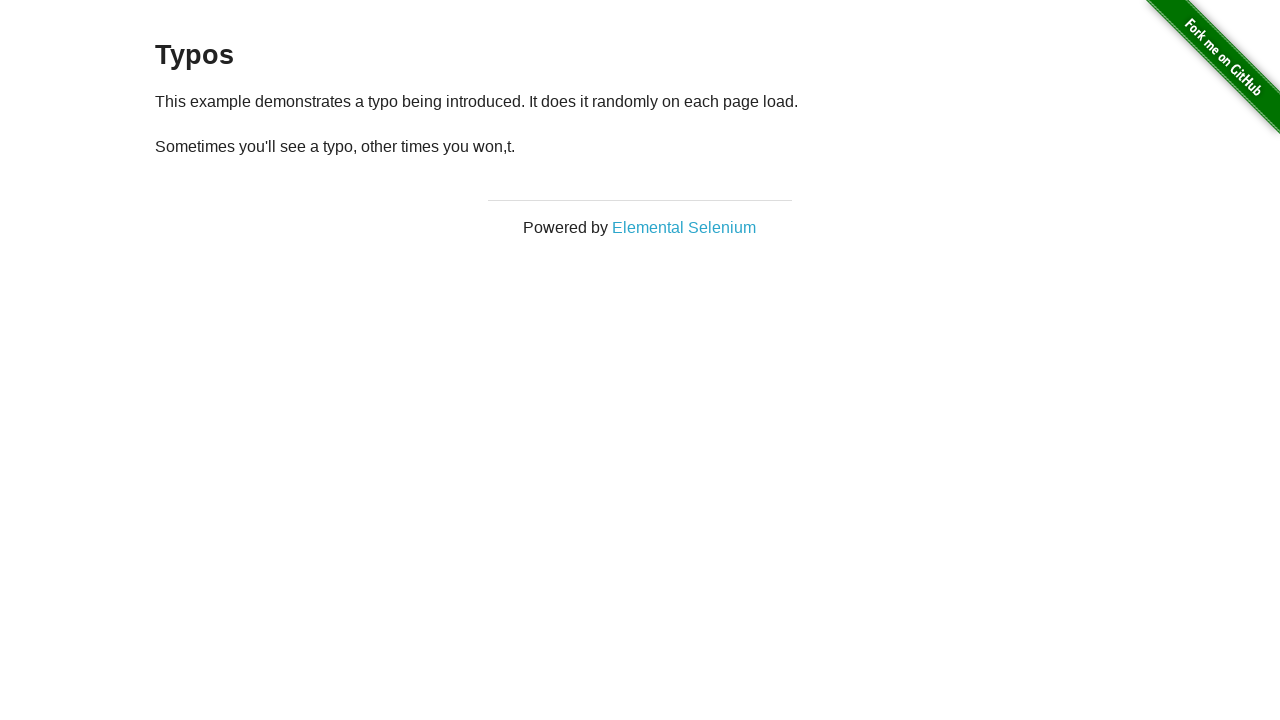

Iteration 3: Retrieved second paragraph text content
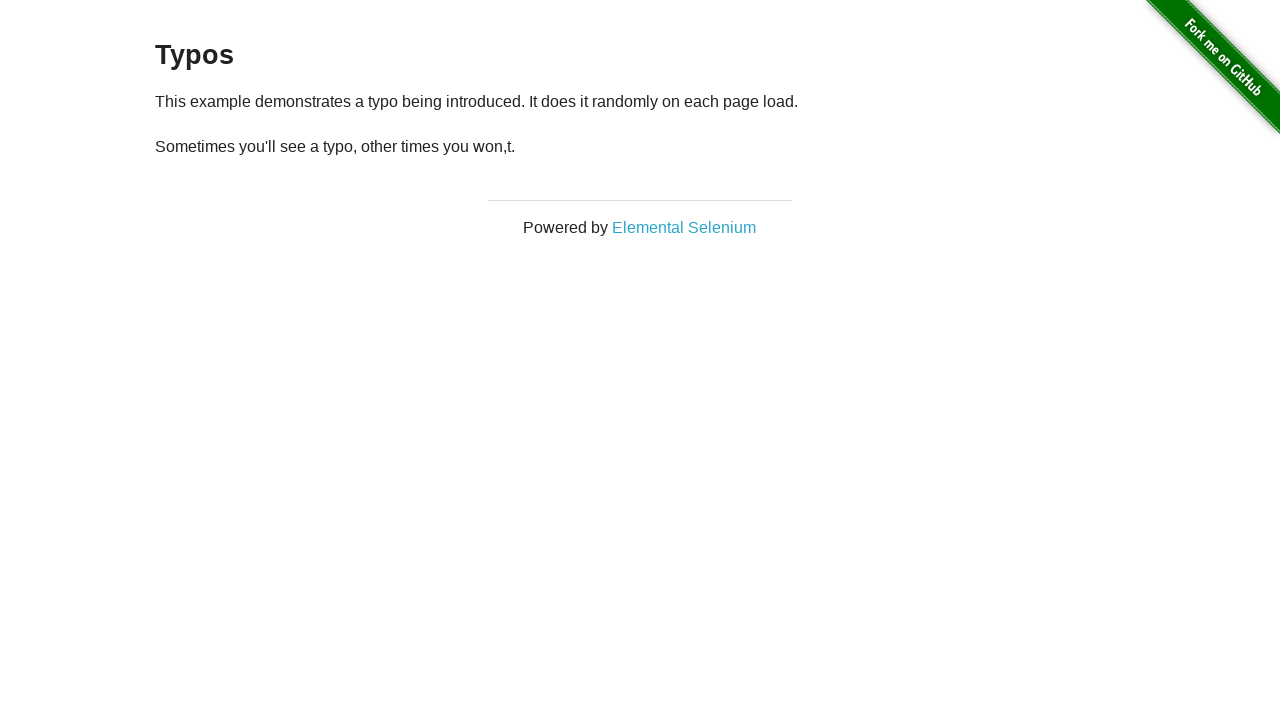

Iteration 3: Refreshed page to observe text variations
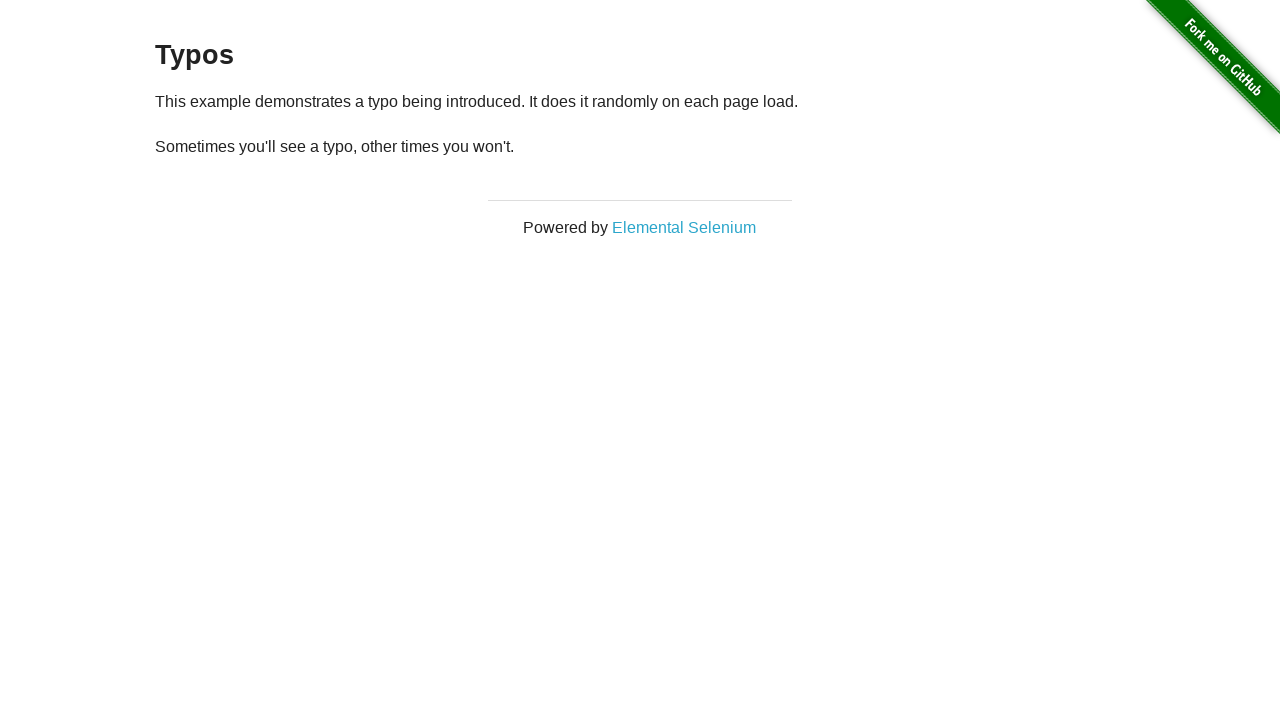

Iteration 4: Waited for paragraph elements to load
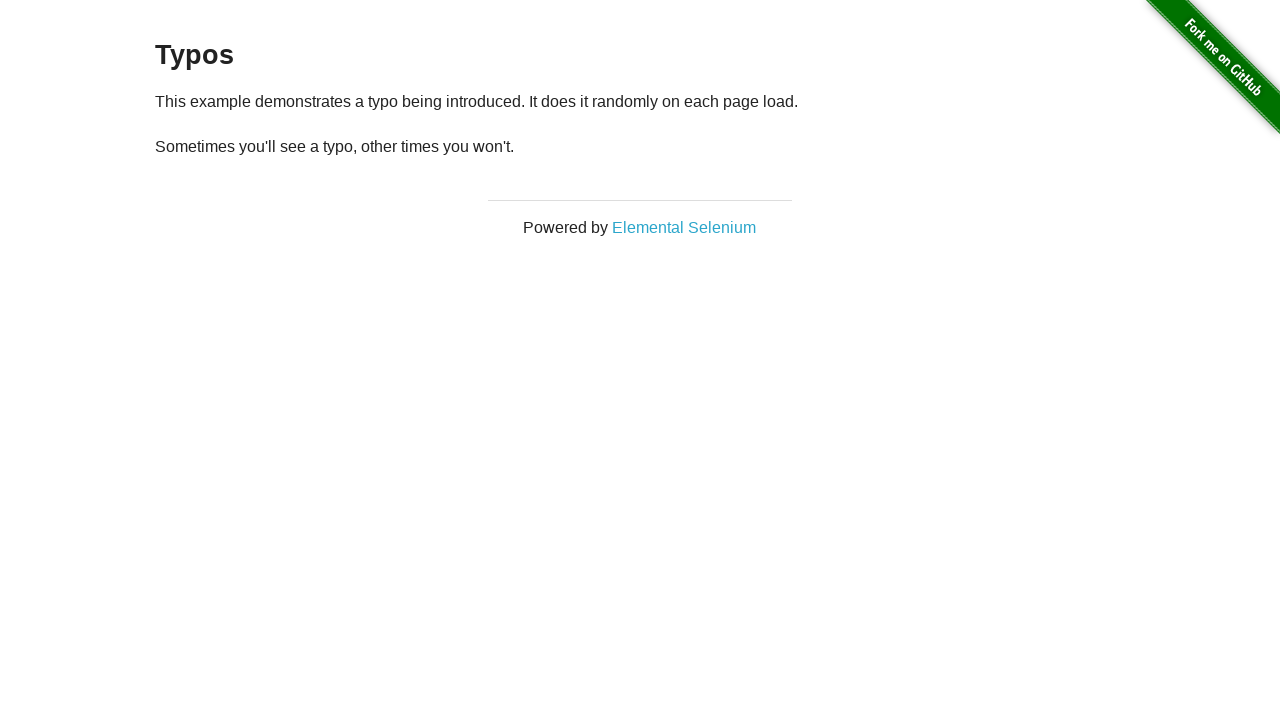

Iteration 4: Retrieved second paragraph text content
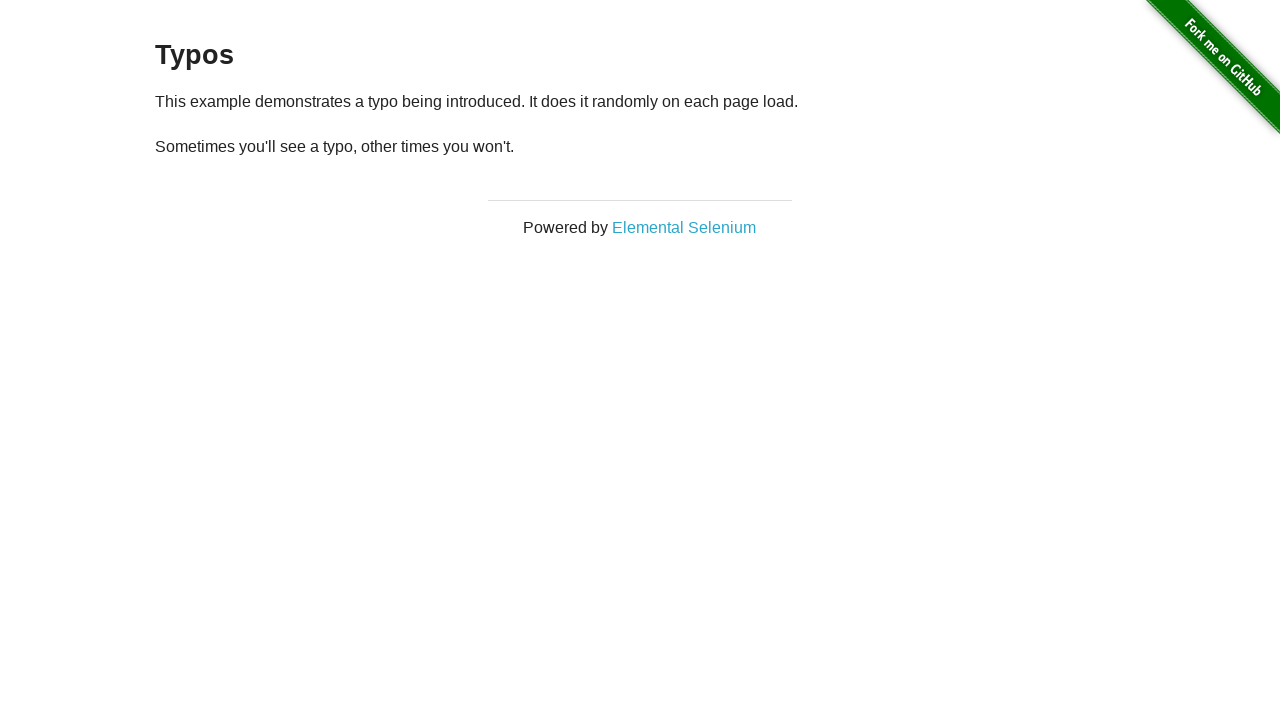

Iteration 4: Refreshed page to observe text variations
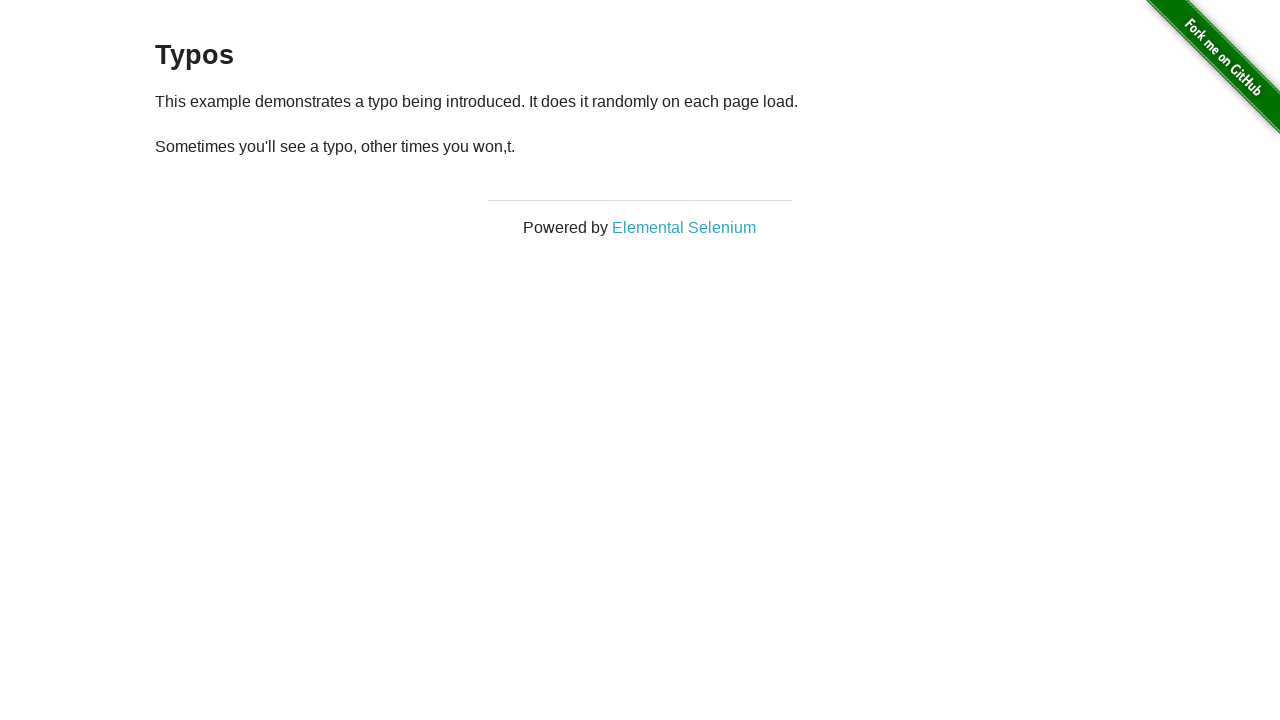

Iteration 5: Waited for paragraph elements to load
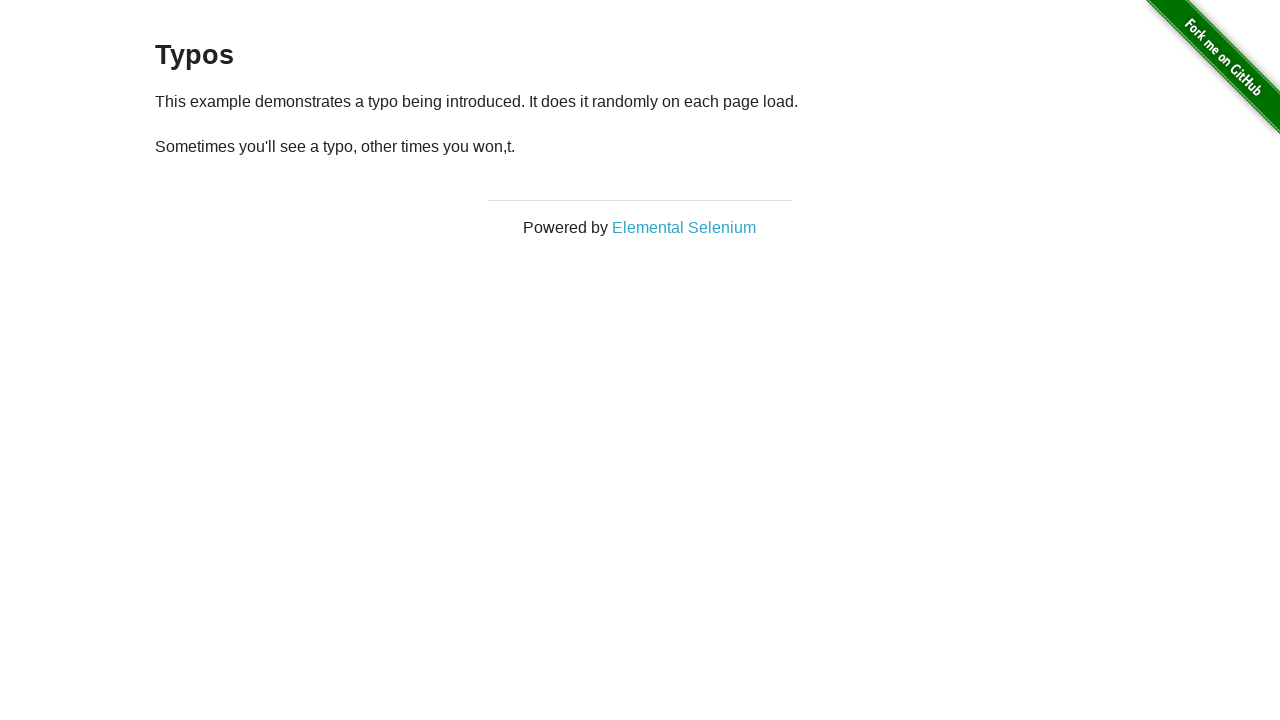

Iteration 5: Retrieved second paragraph text content
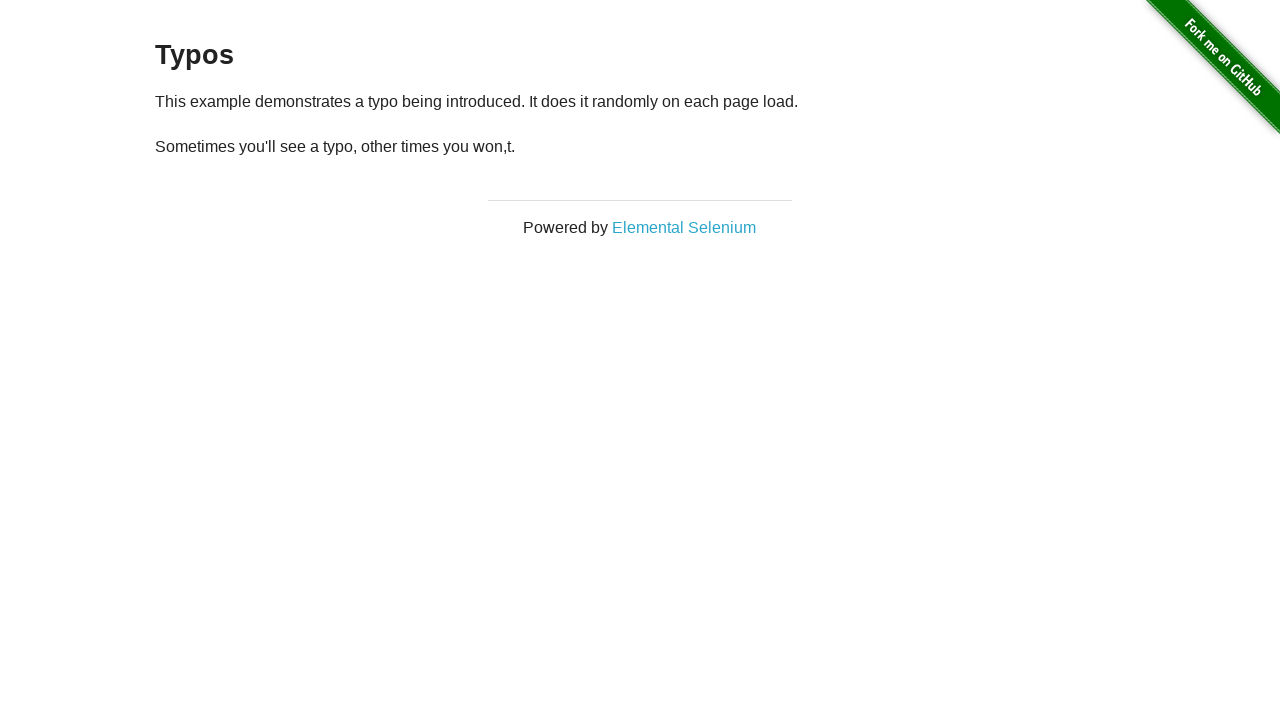

Iteration 5: Refreshed page to observe text variations
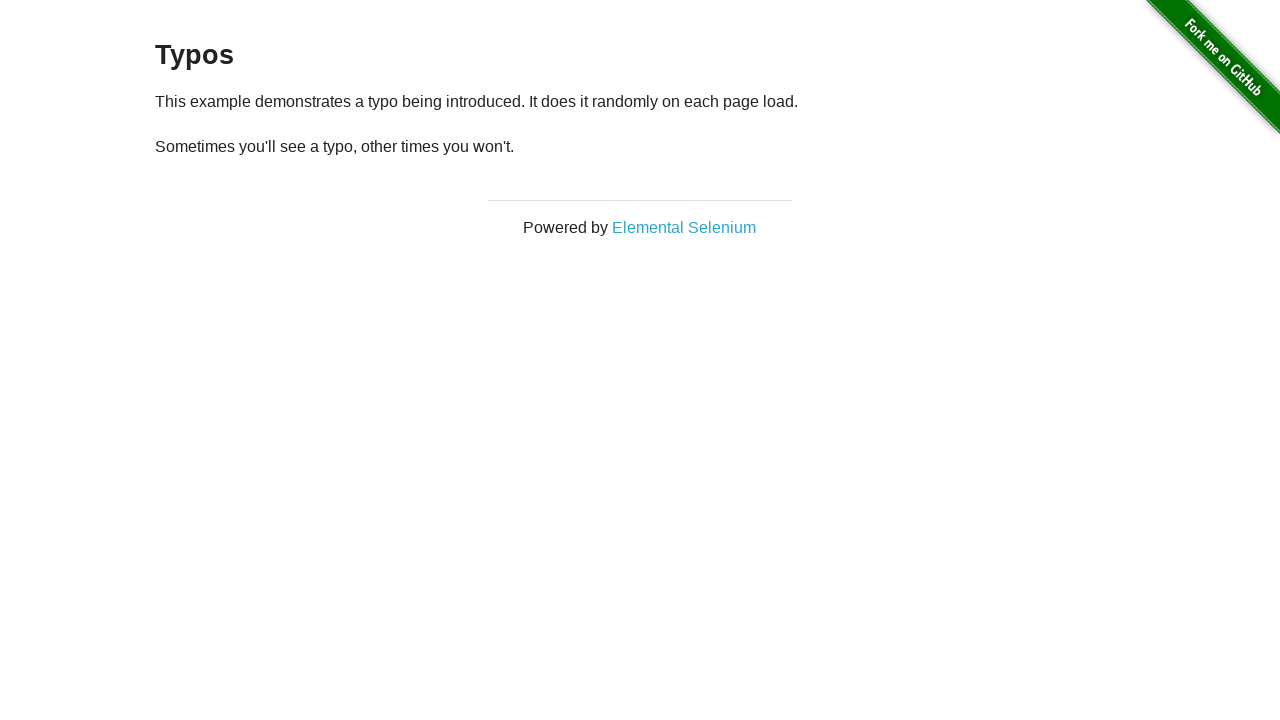

Iteration 6: Waited for paragraph elements to load
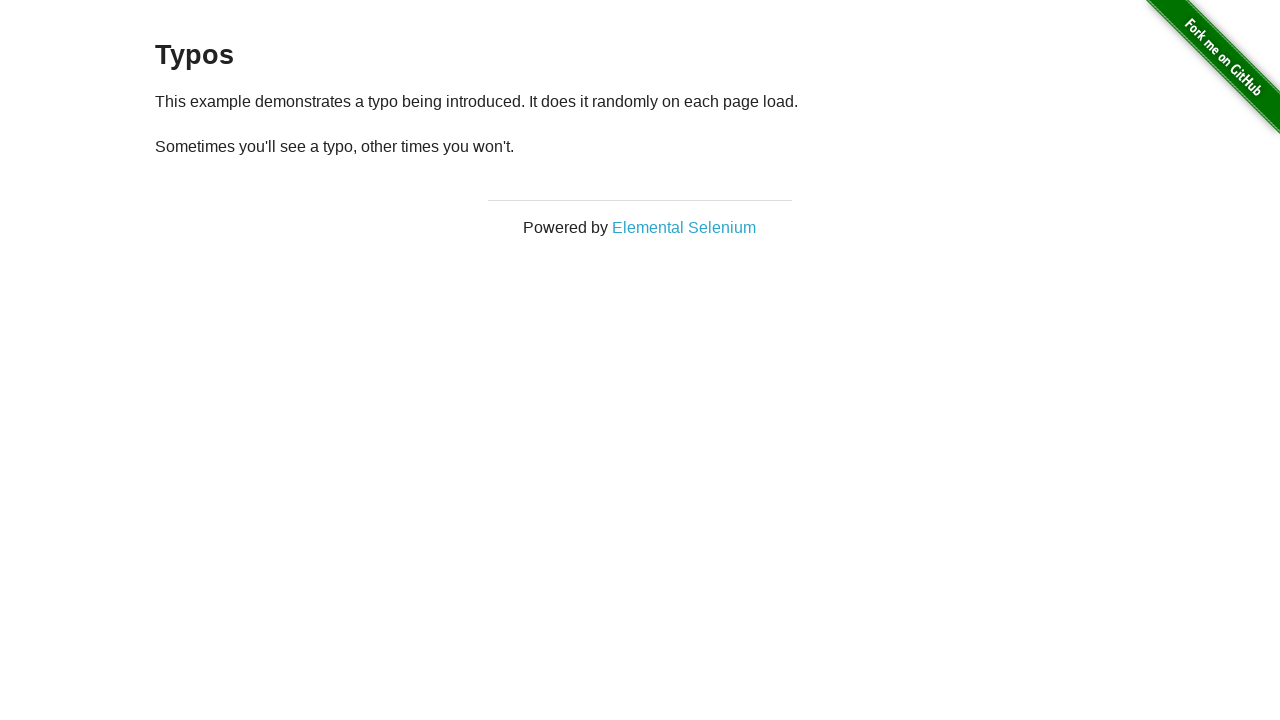

Iteration 6: Retrieved second paragraph text content
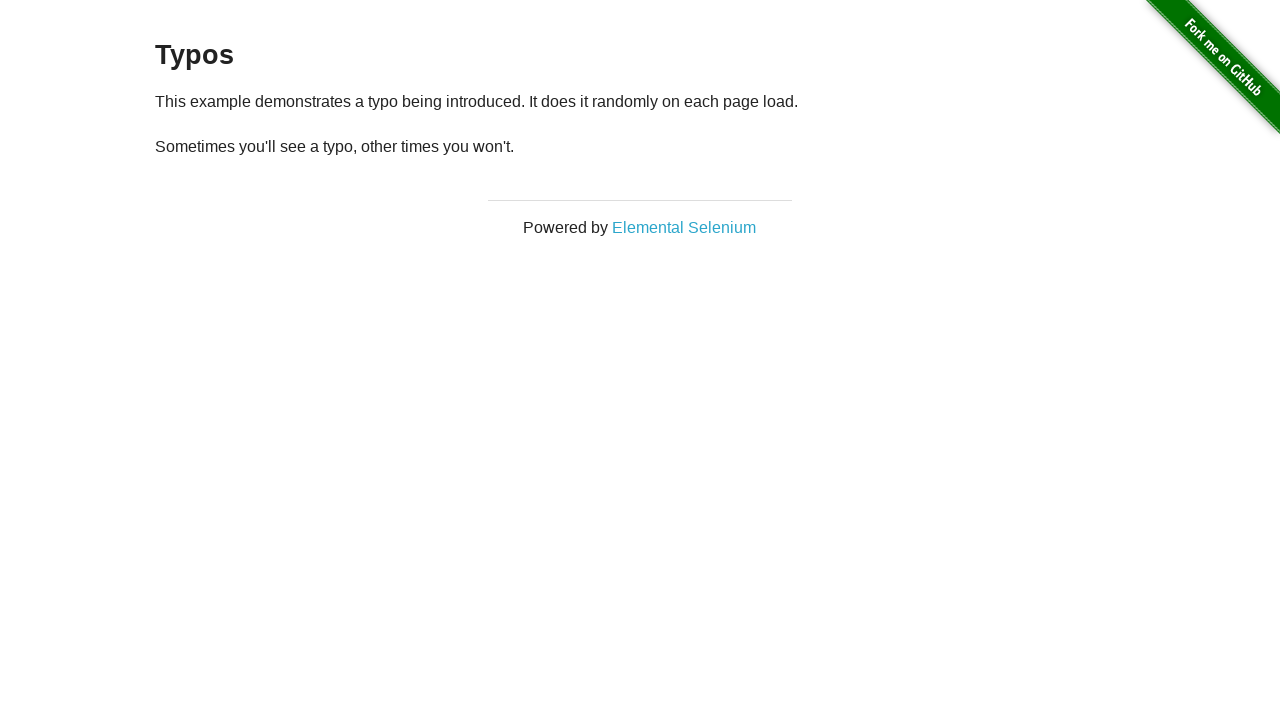

Iteration 6: Refreshed page to observe text variations
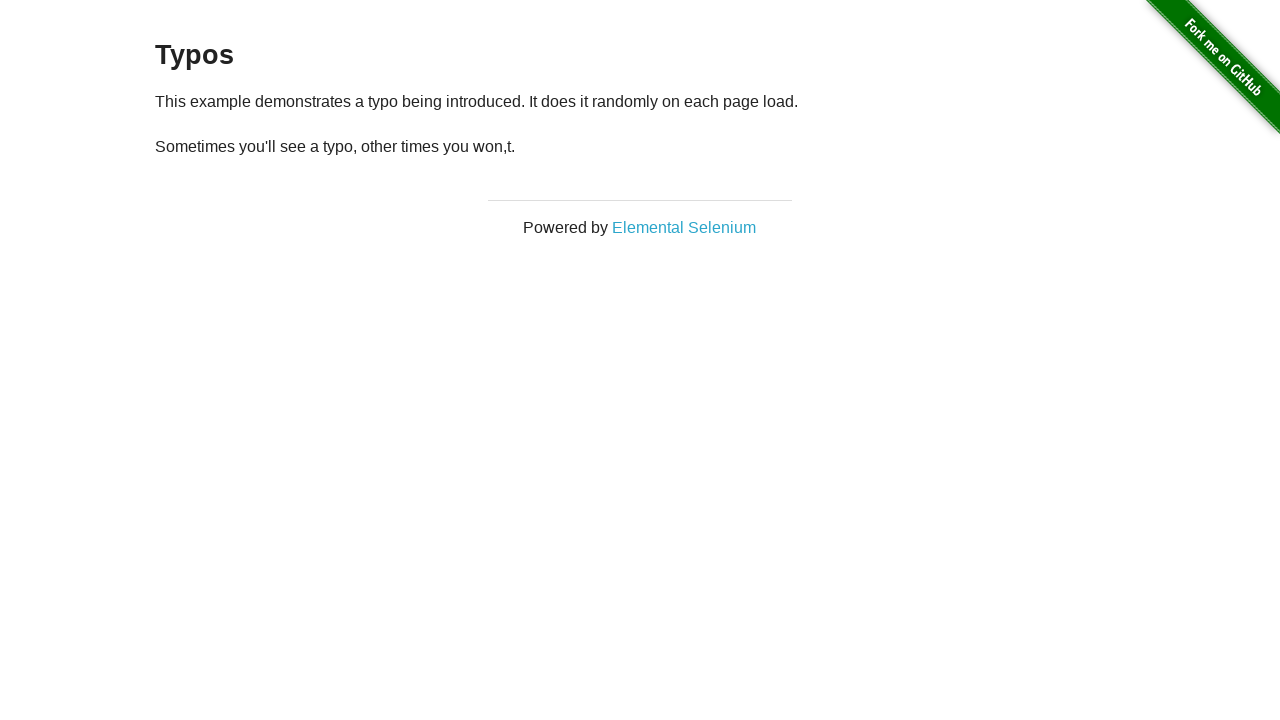

Iteration 7: Waited for paragraph elements to load
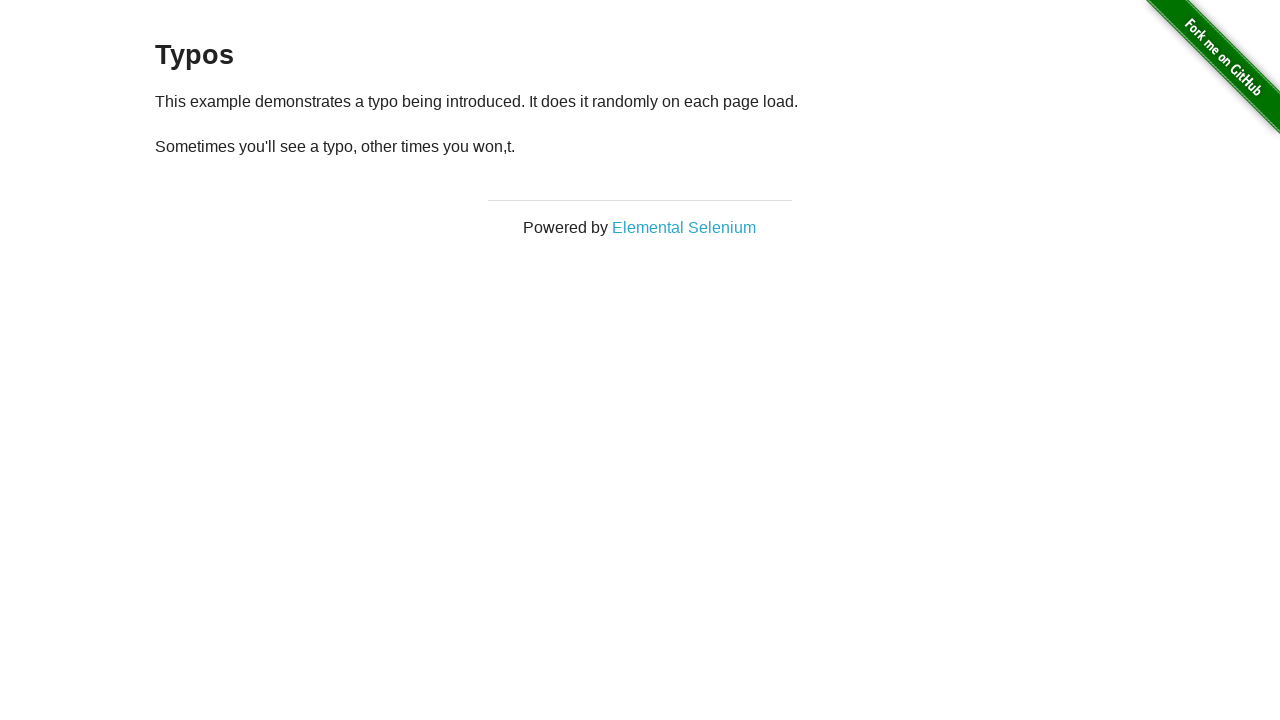

Iteration 7: Retrieved second paragraph text content
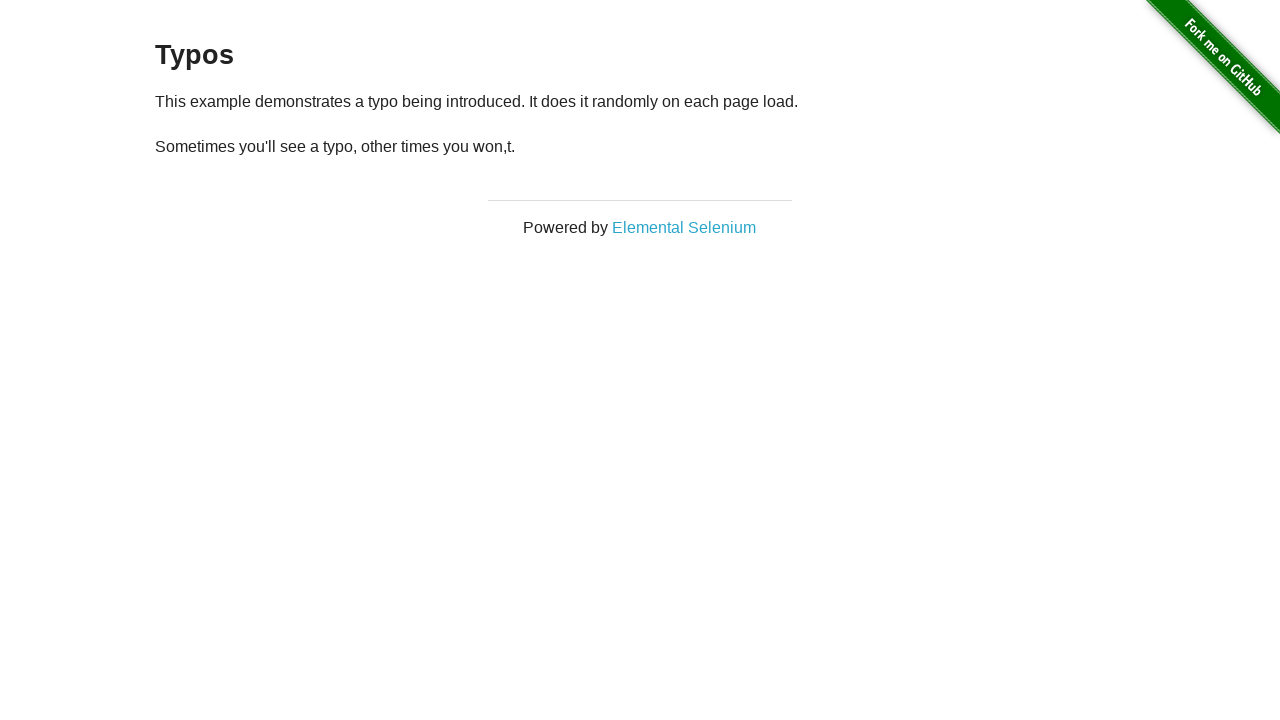

Iteration 7: Refreshed page to observe text variations
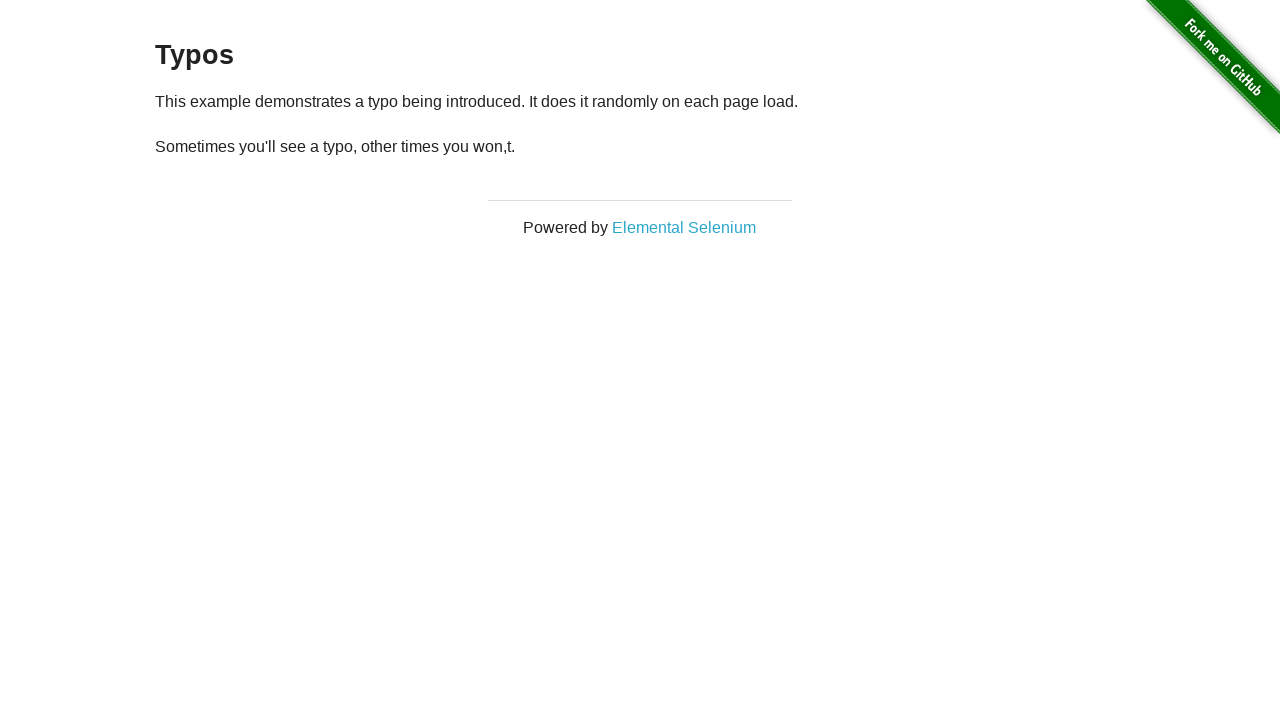

Iteration 8: Waited for paragraph elements to load
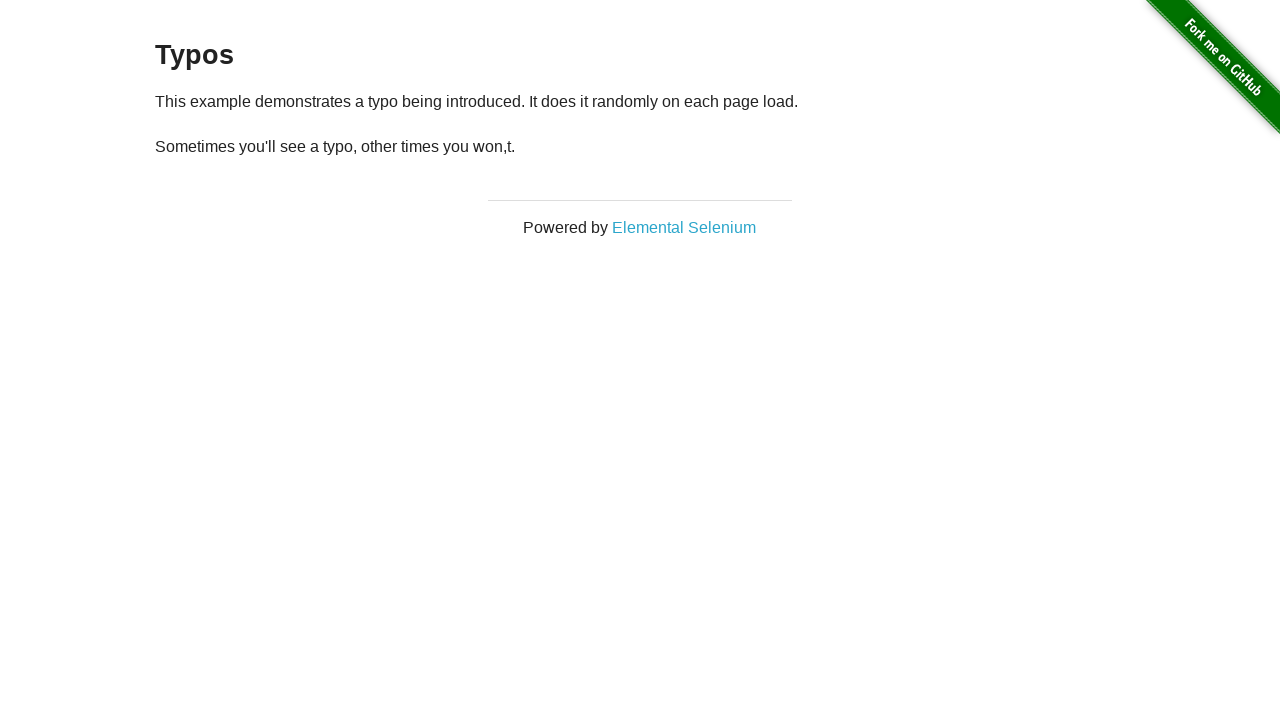

Iteration 8: Retrieved second paragraph text content
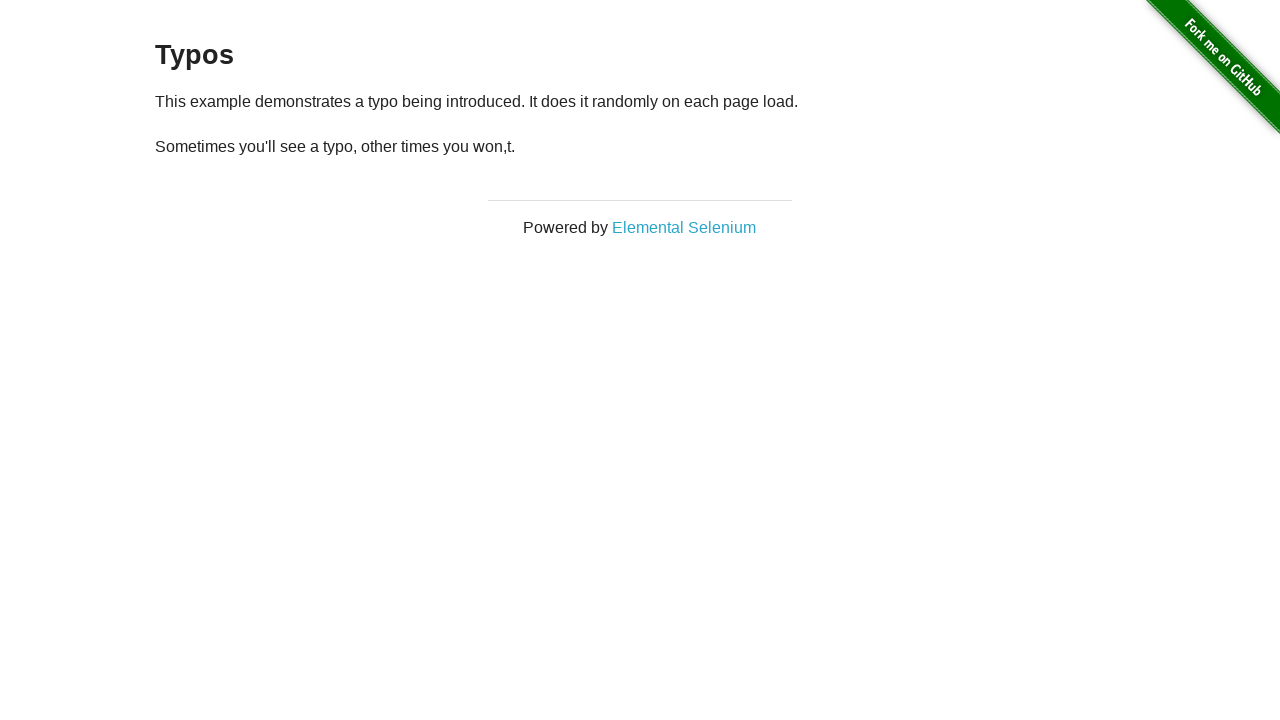

Iteration 8: Refreshed page to observe text variations
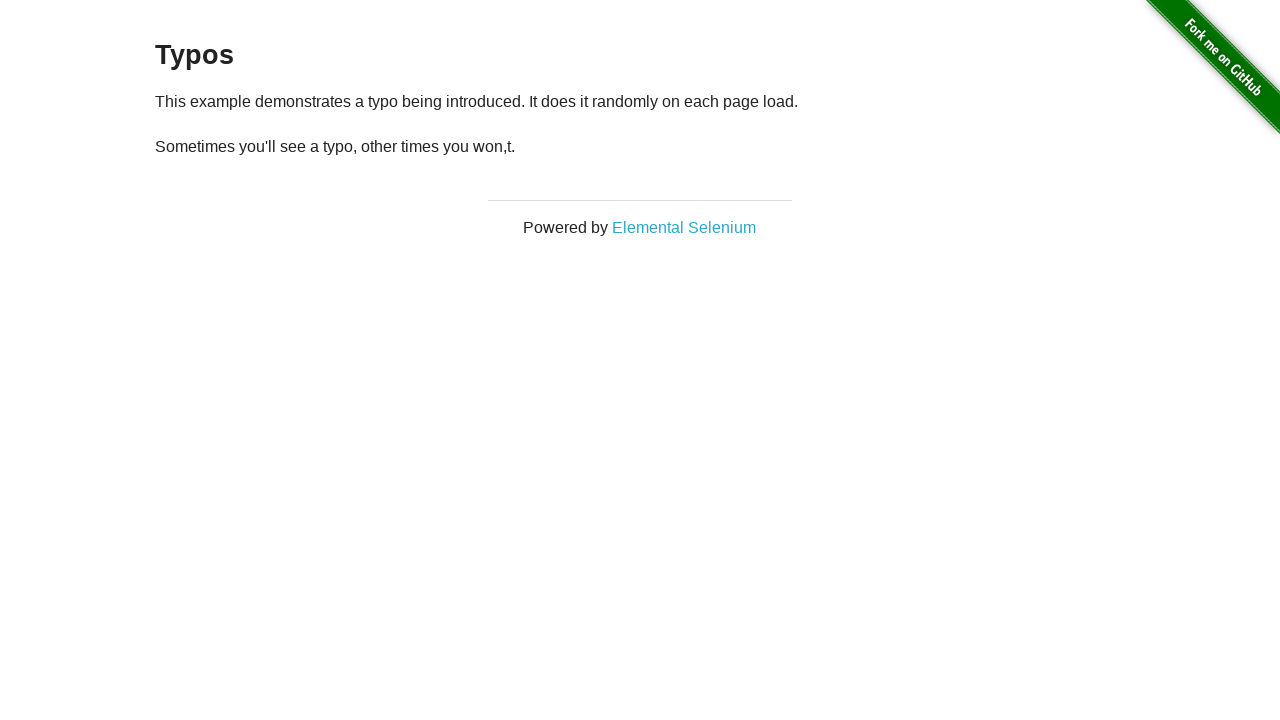

Iteration 9: Waited for paragraph elements to load
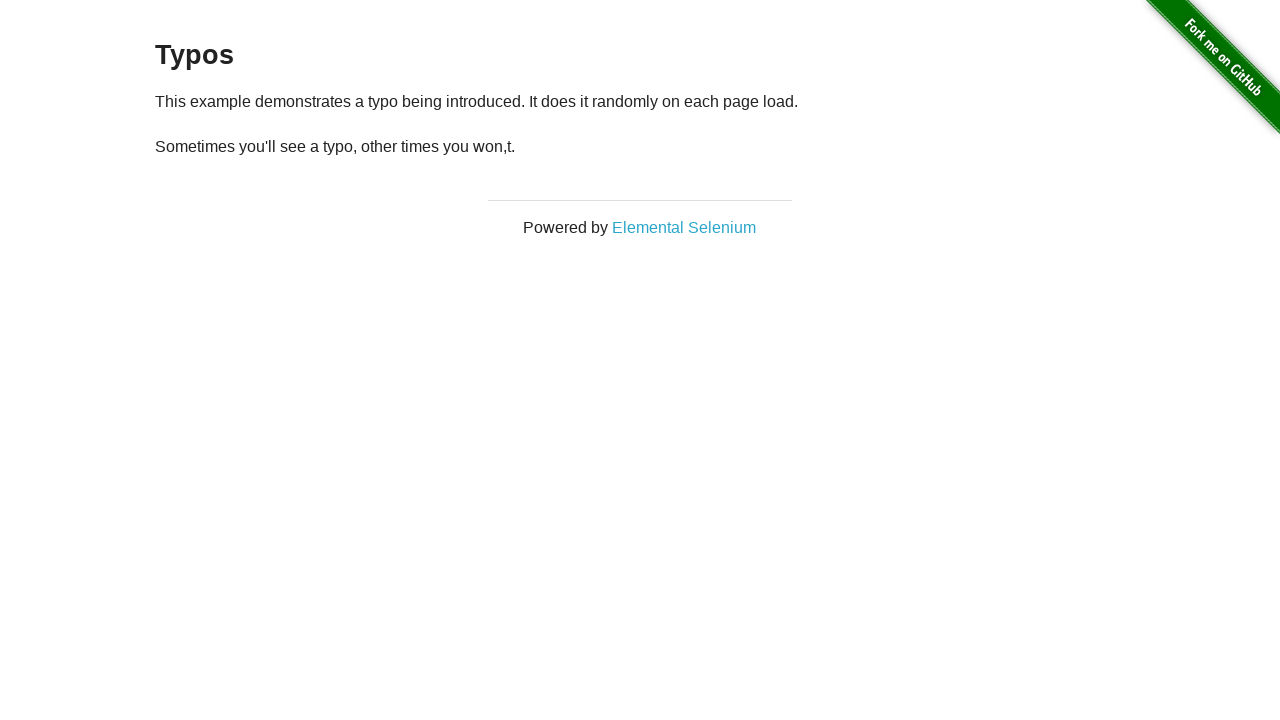

Iteration 9: Retrieved second paragraph text content
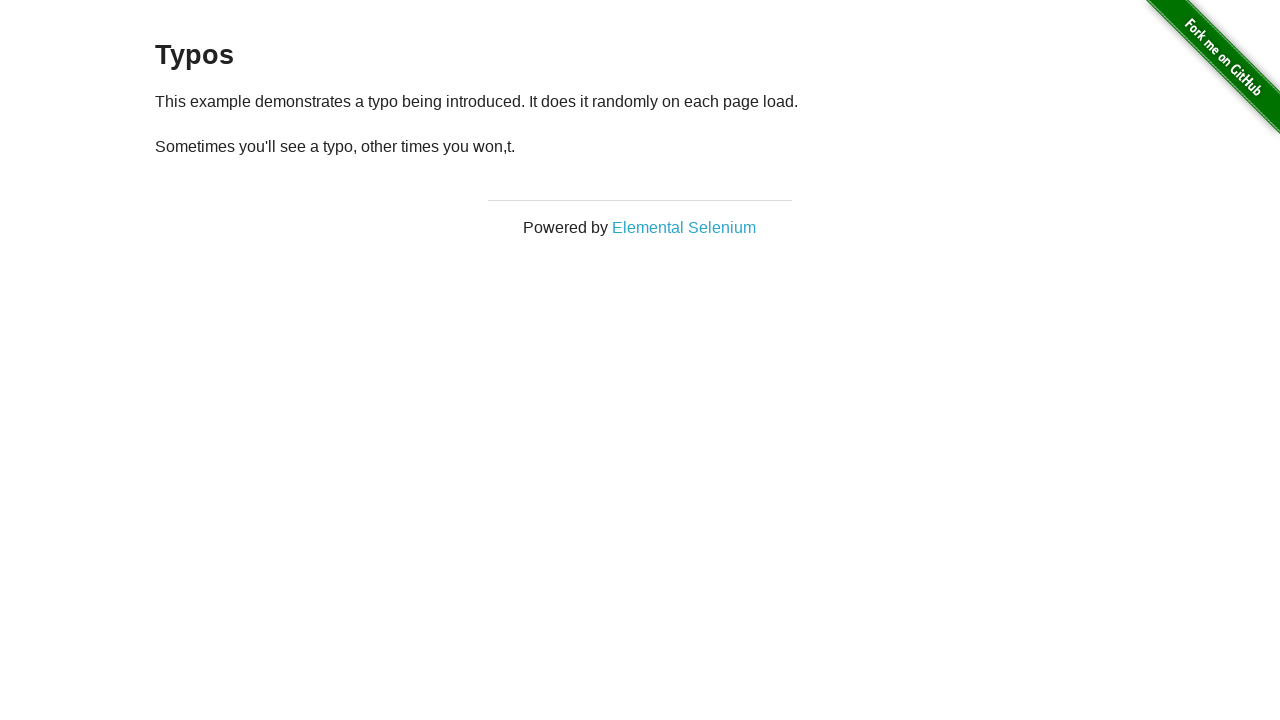

Iteration 9: Refreshed page to observe text variations
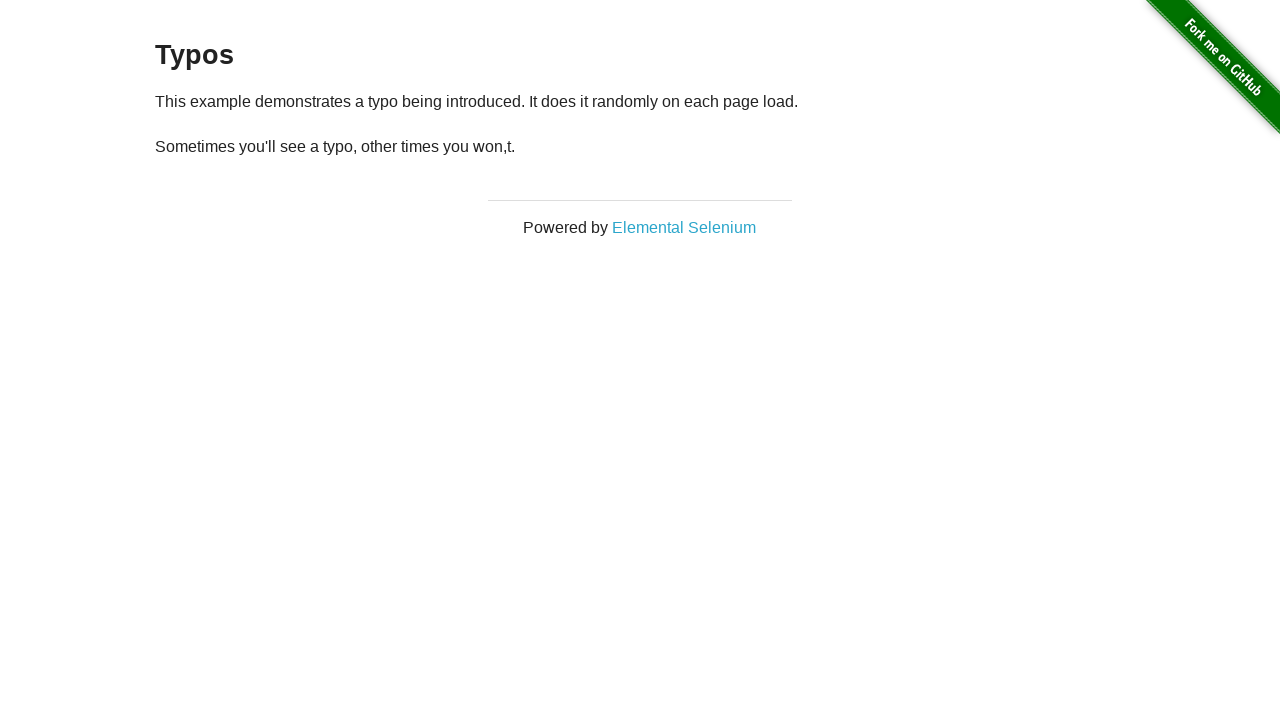

Iteration 10: Waited for paragraph elements to load
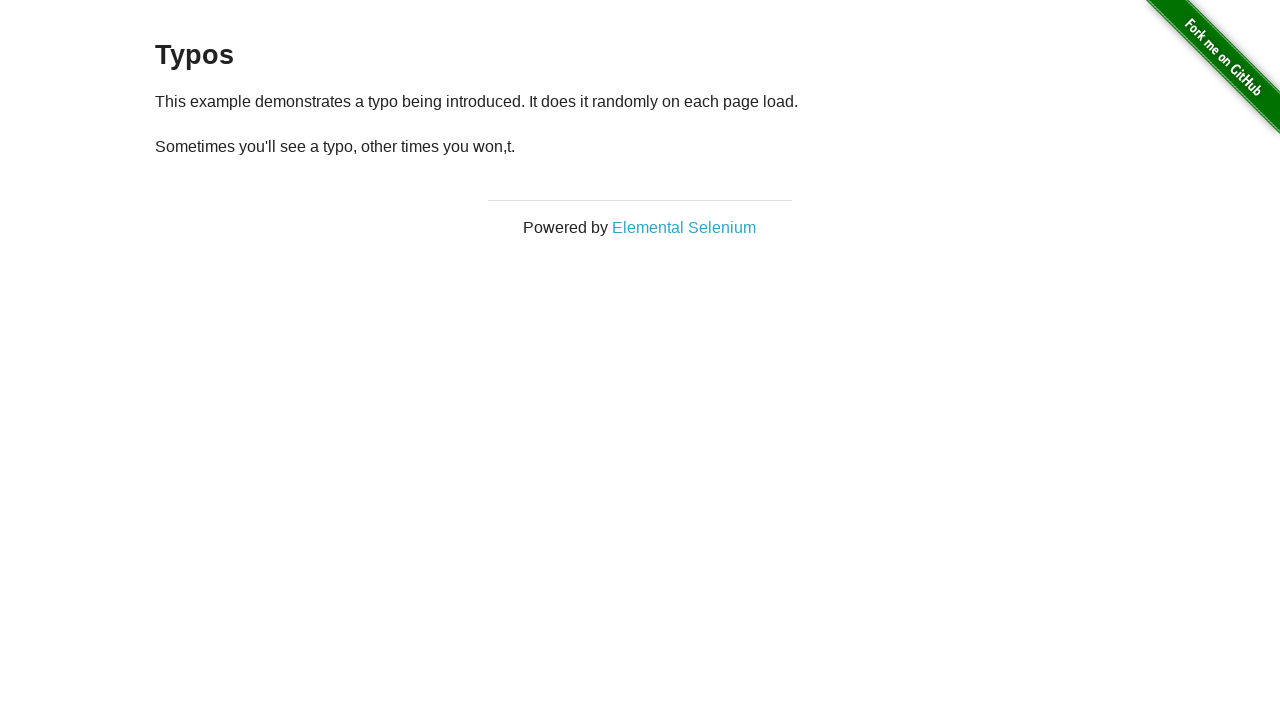

Iteration 10: Retrieved second paragraph text content
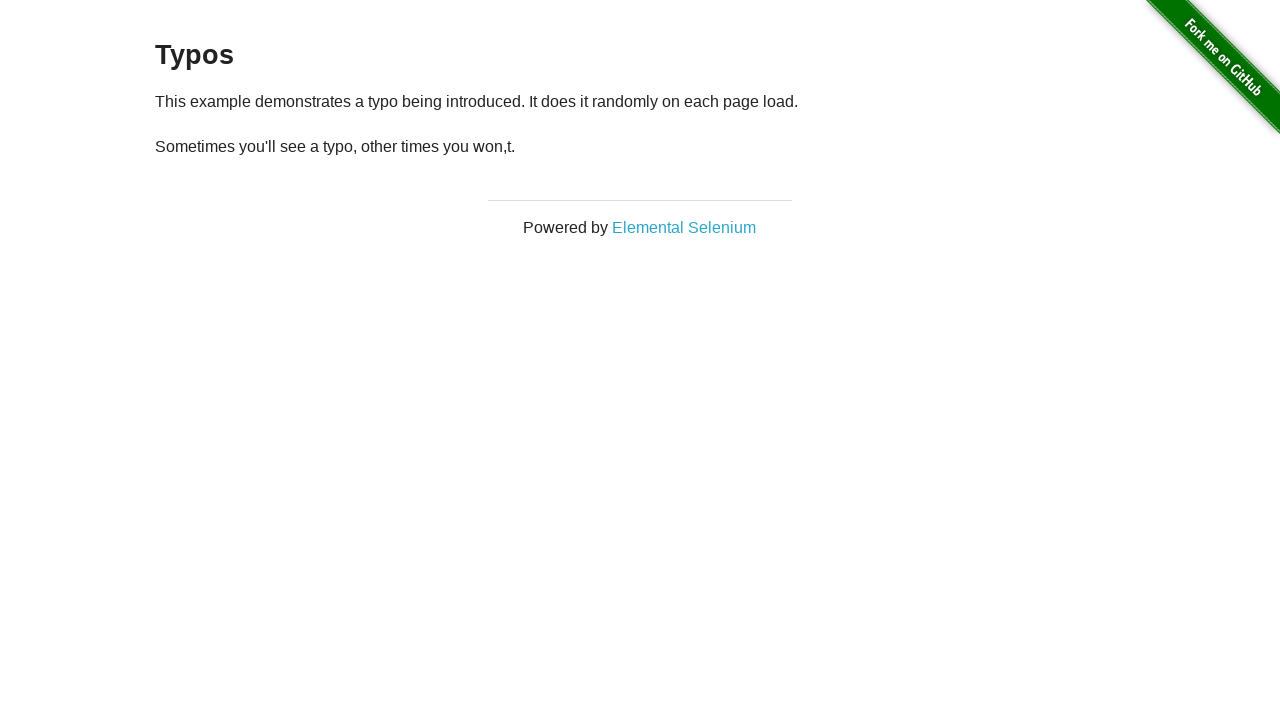

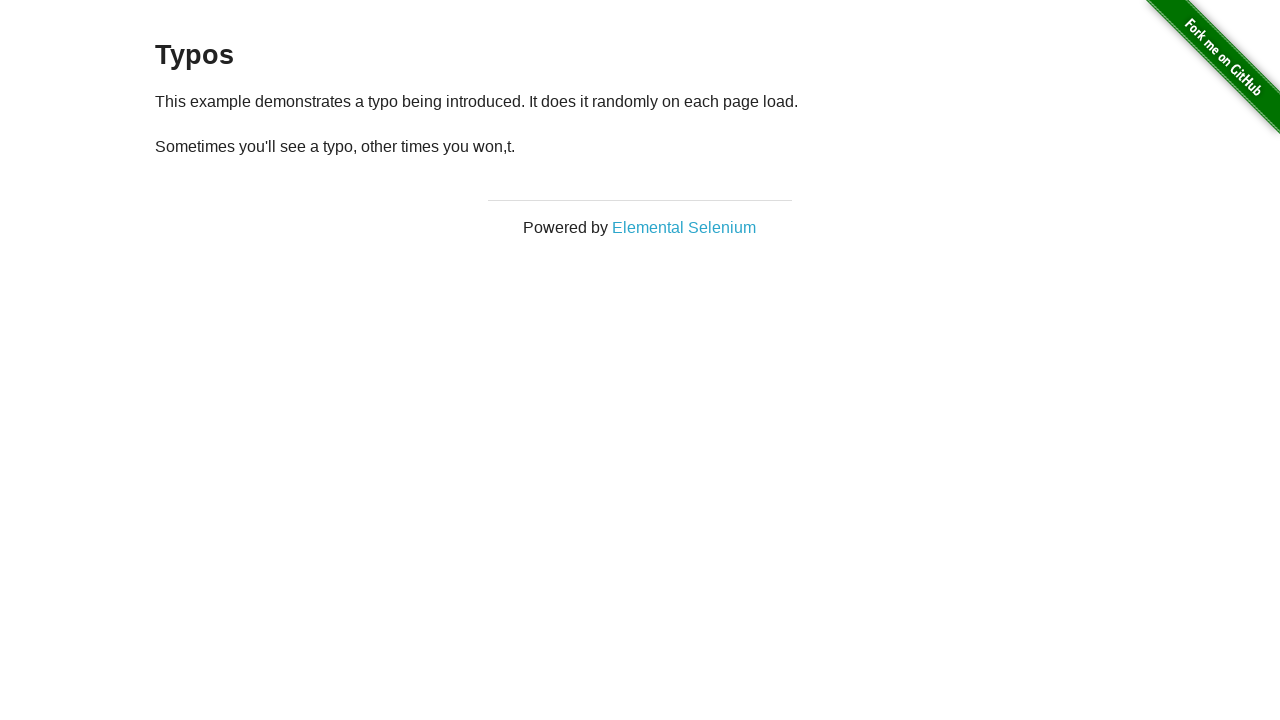